Navigates to Duke University website and waits for page to load

Starting URL: https://duke.edu

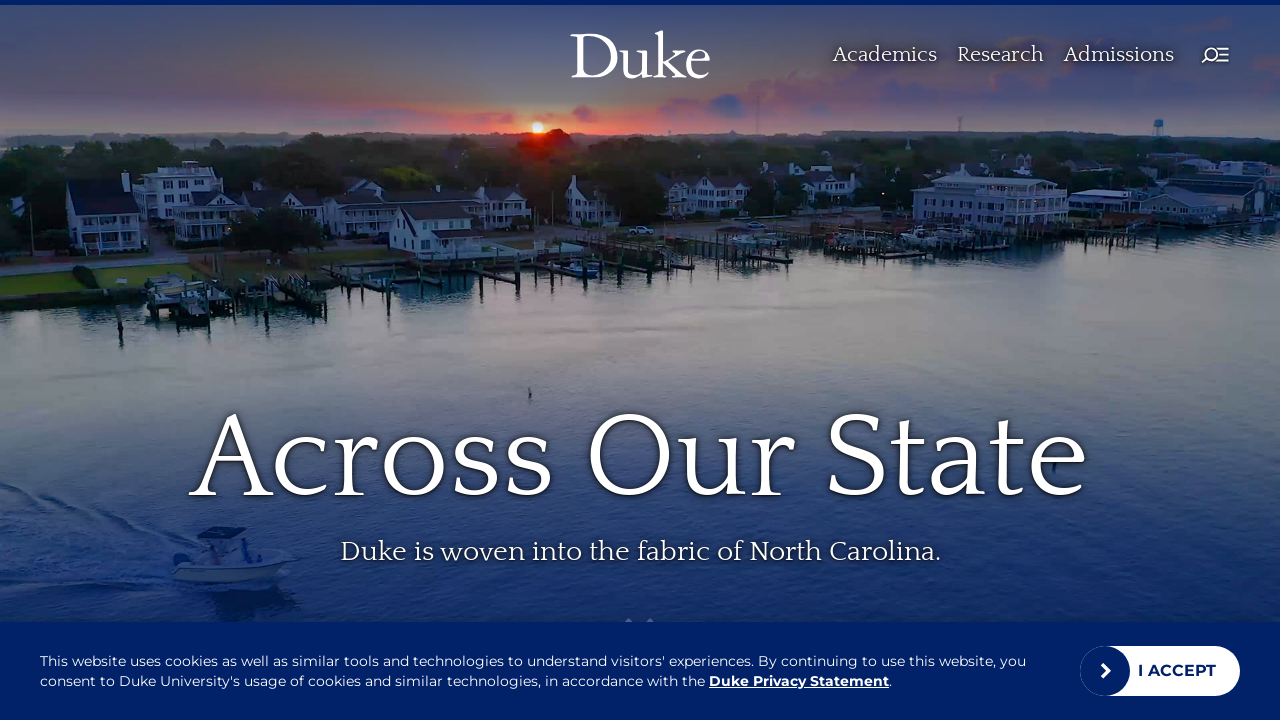

Duke University website page loaded (DOM content interactive)
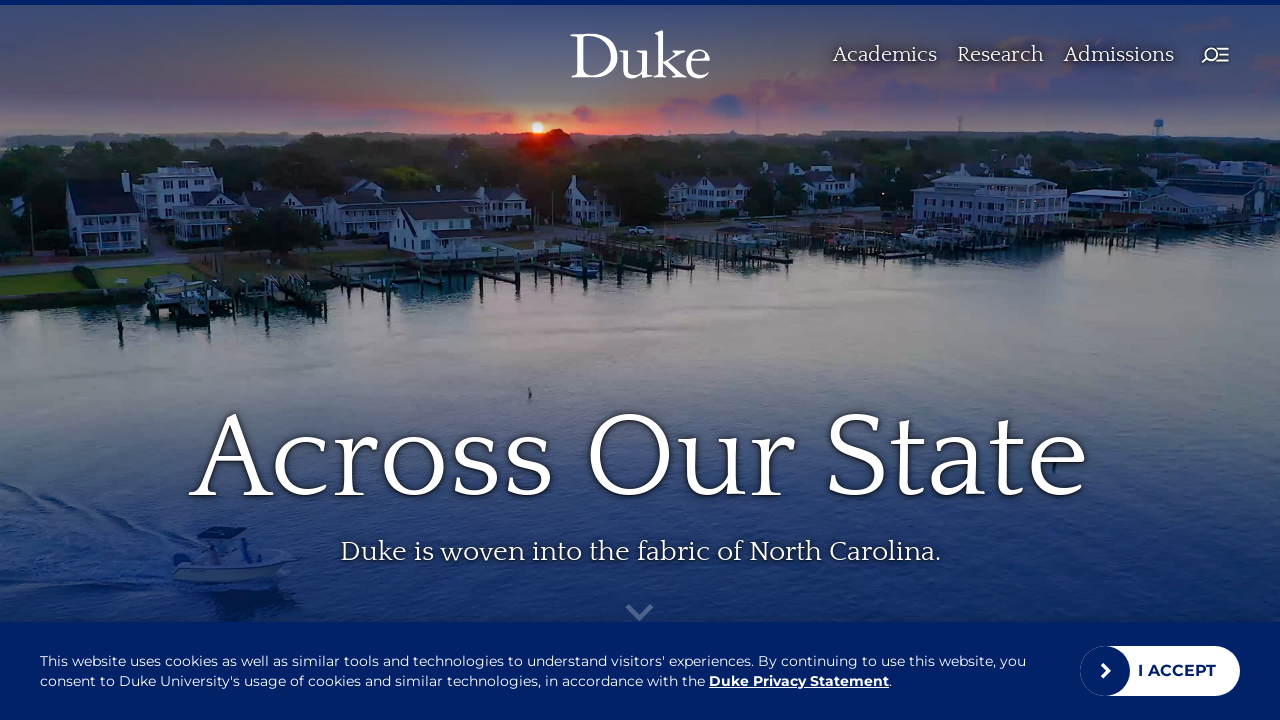

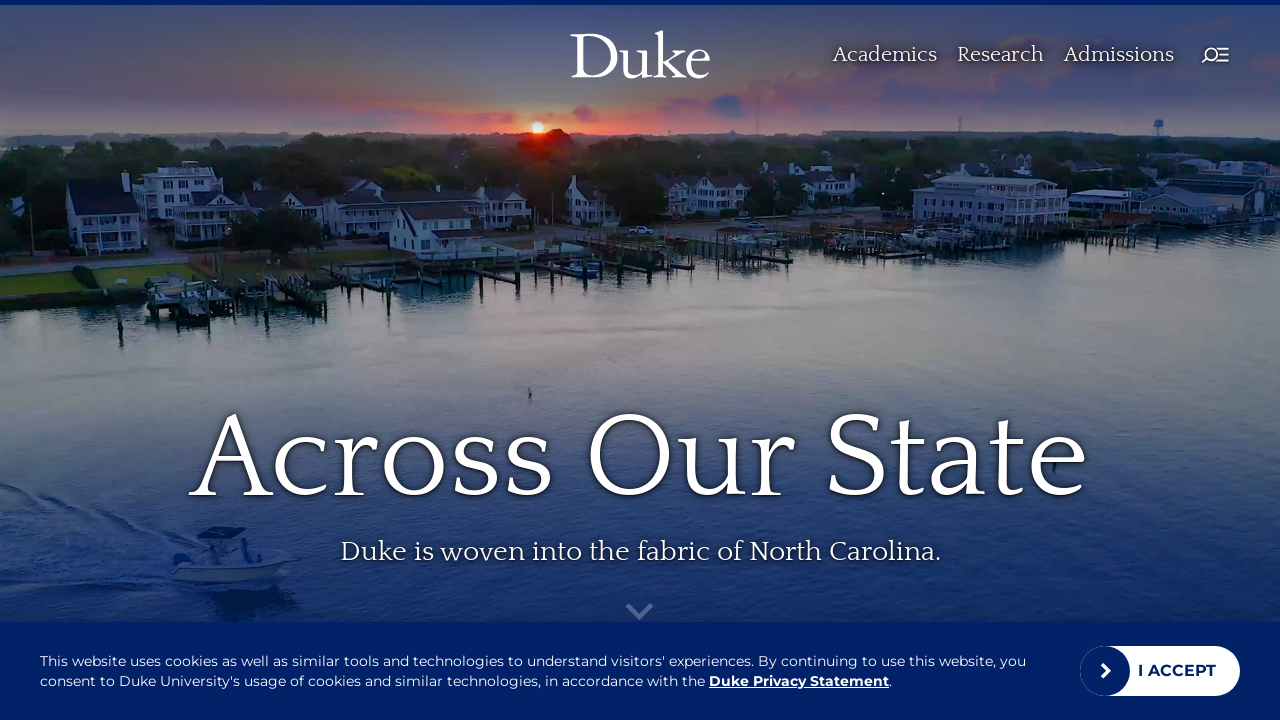